Navigates to the testing world registration page and maximizes the window

Starting URL: http://www.thetestingworld.com/testings

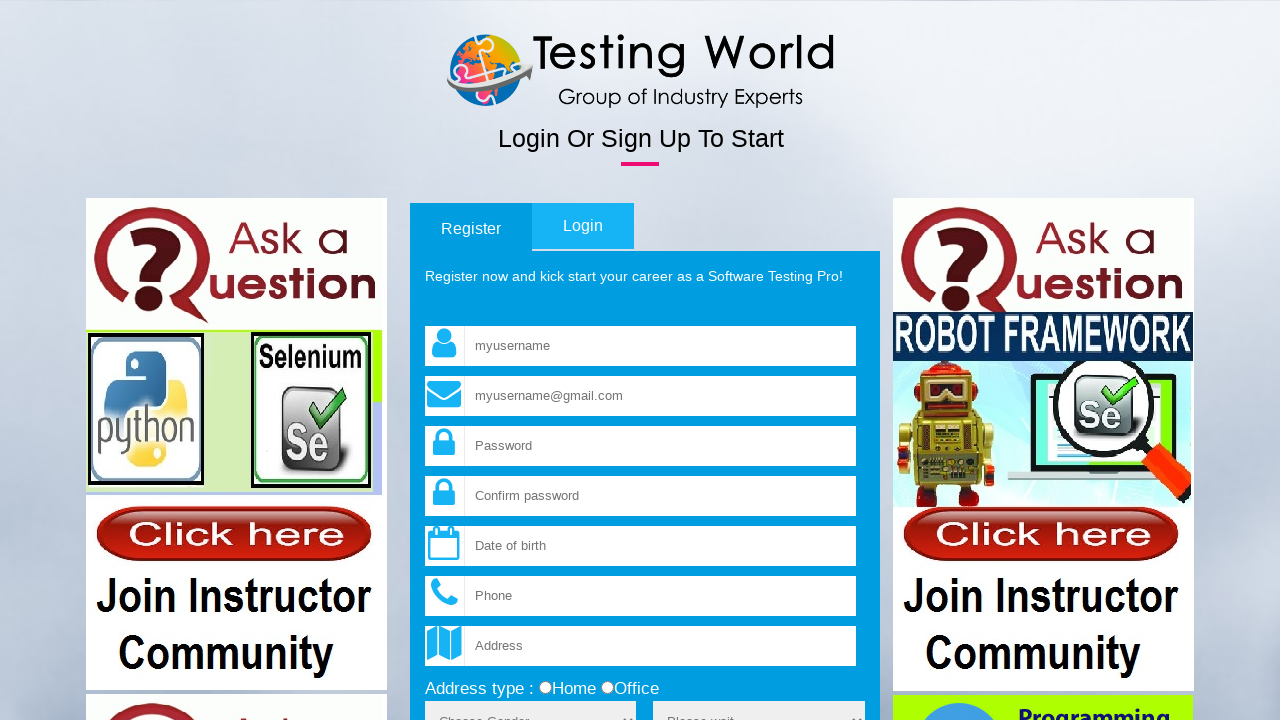

Navigated to The Testing World registration page
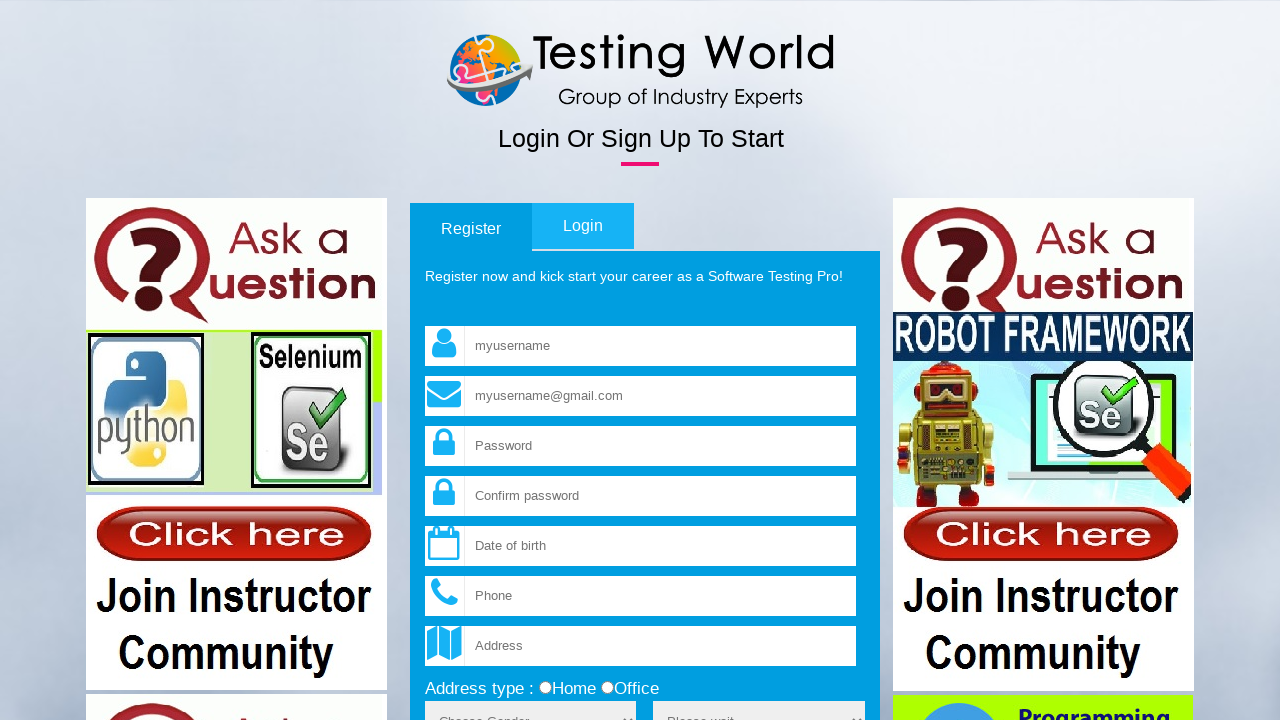

Maximized browser window to 1920x1080
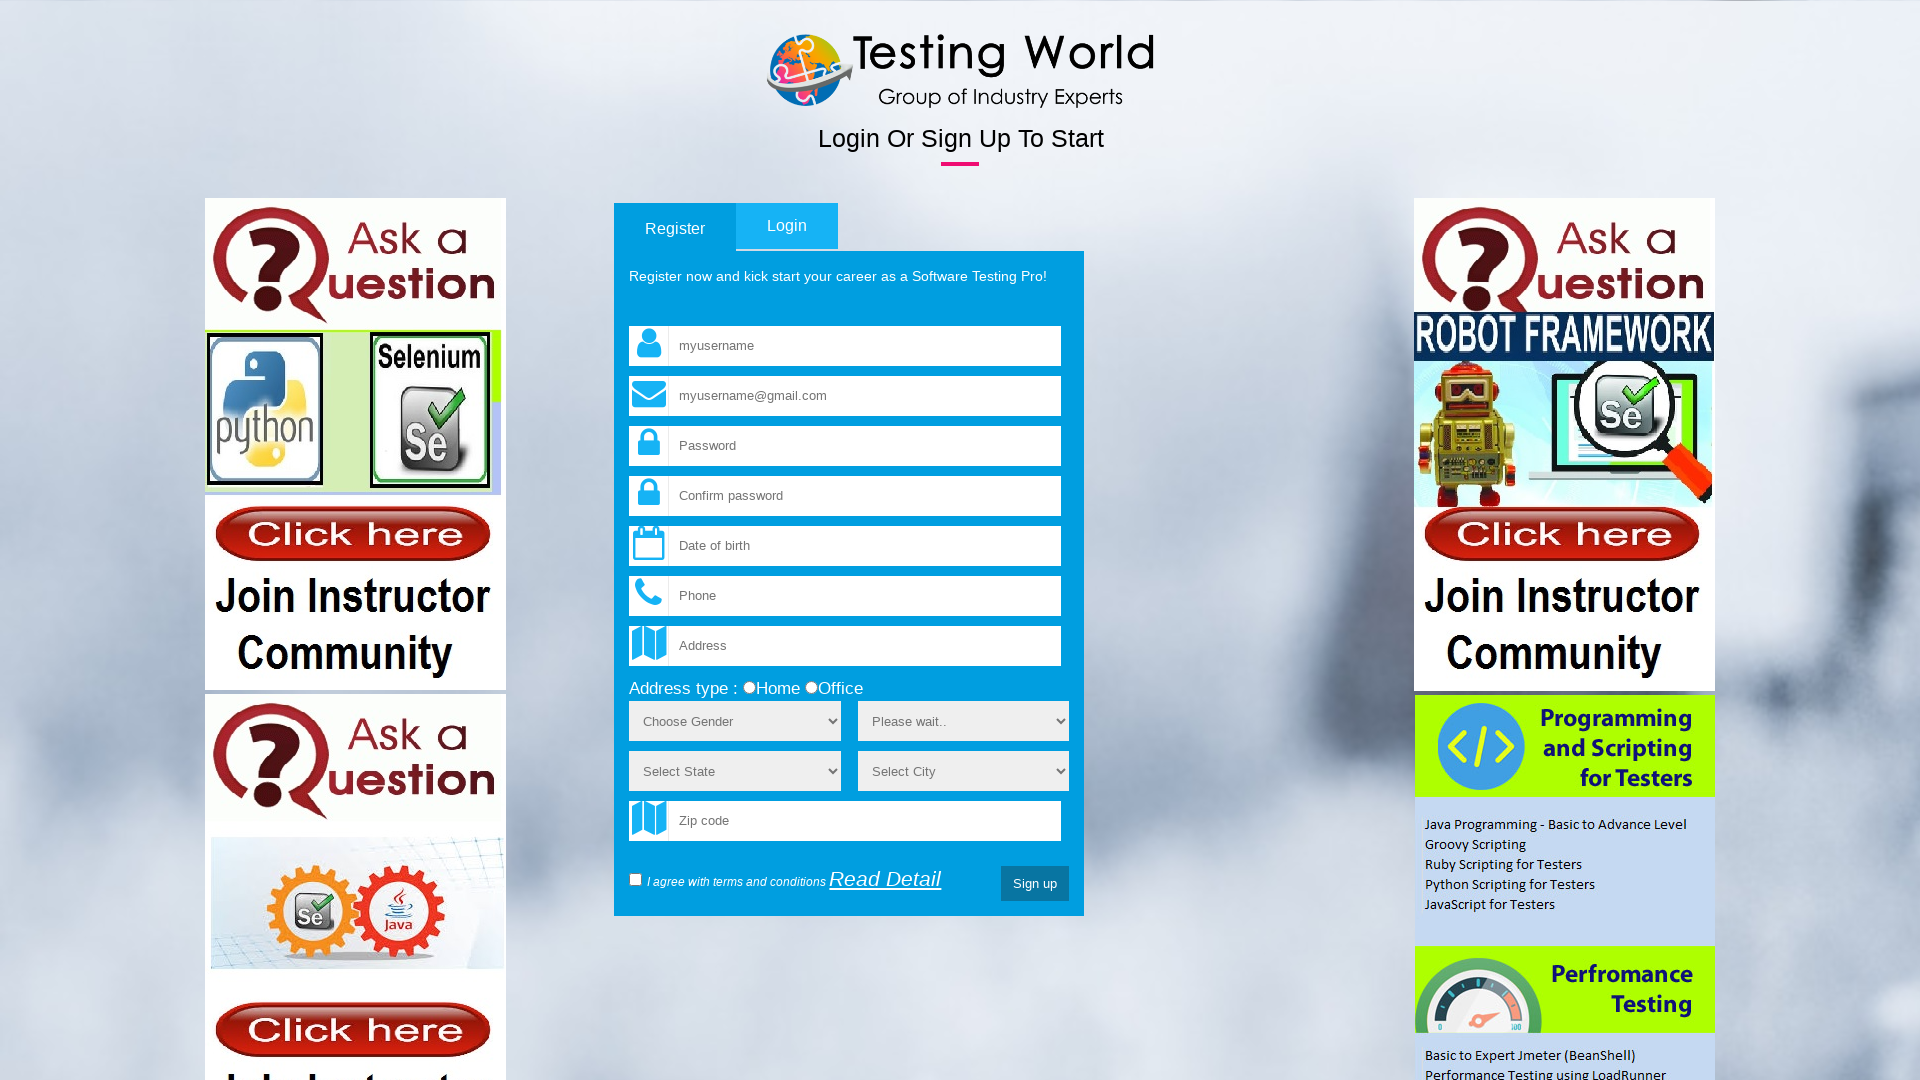

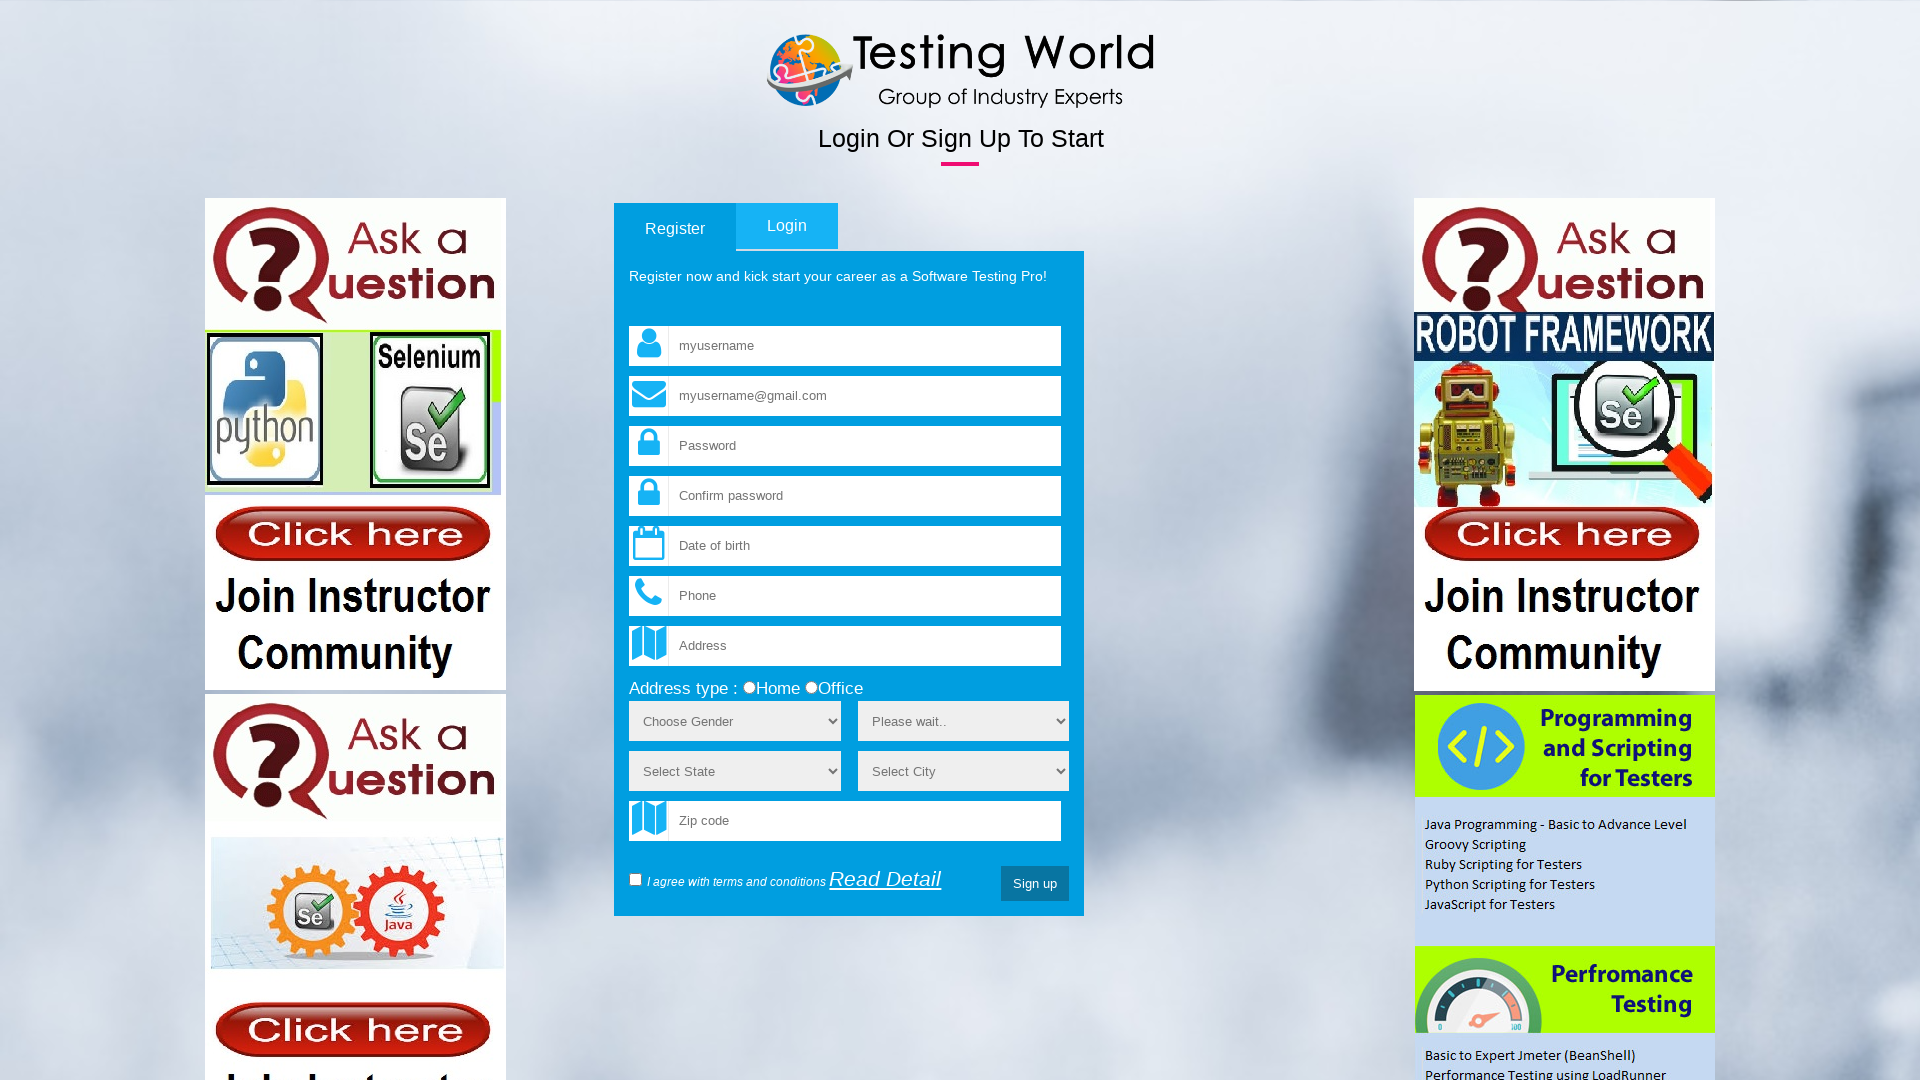